Tests triangle type calculator with valid isosceles triangle sides (7, 7, 3) expecting Isosceles result

Starting URL: https://testpages.eviltester.com/styled/apps/triangle/triangle001.html

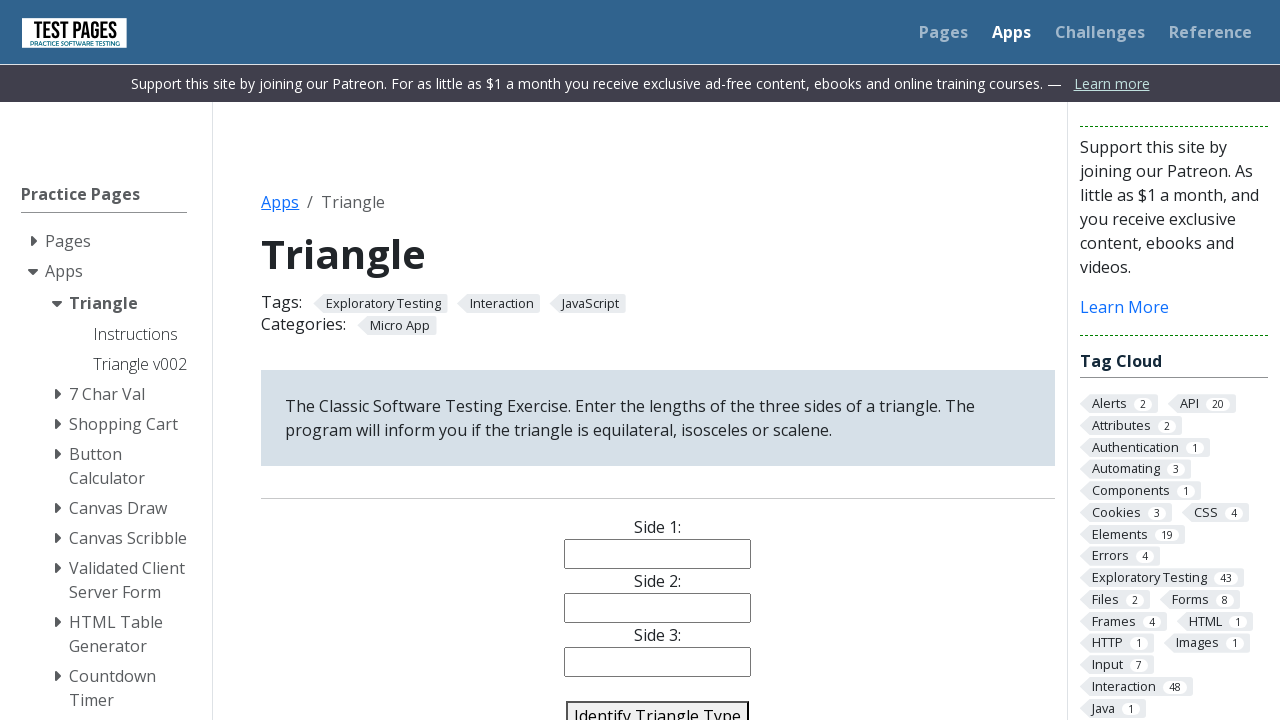

Navigated to triangle calculator page
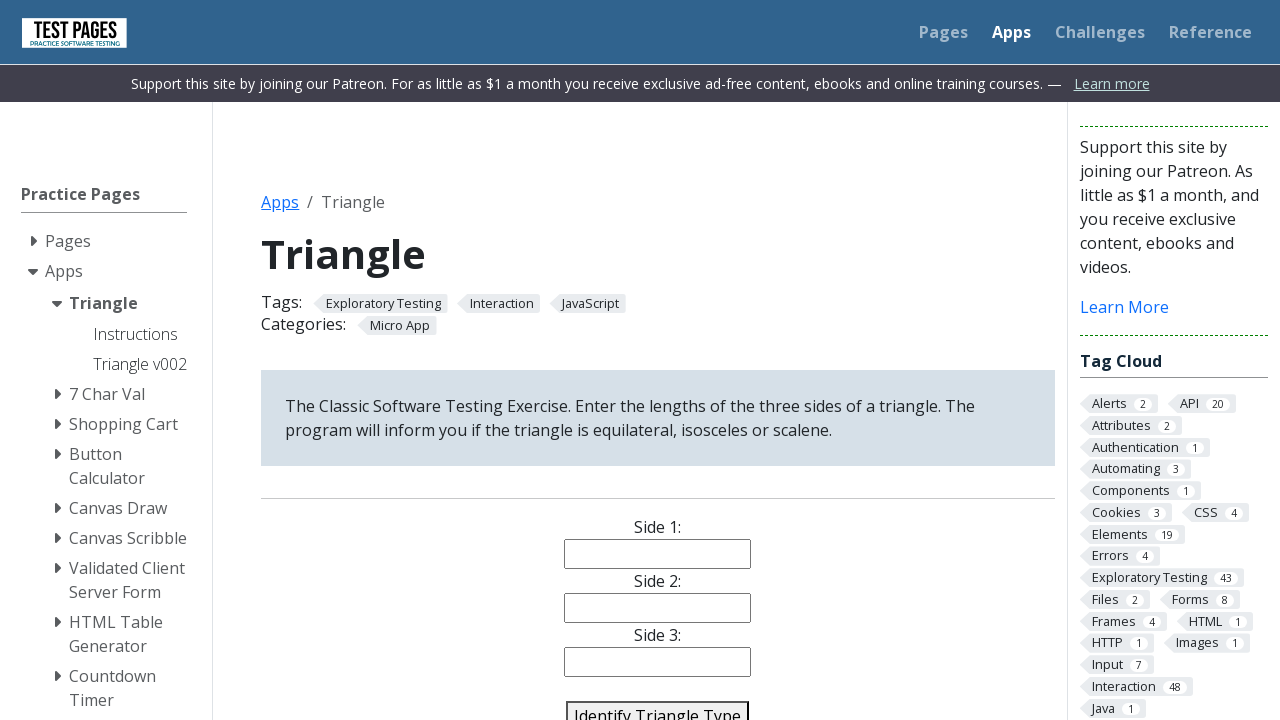

Filled side1 field with value '7' on #side1
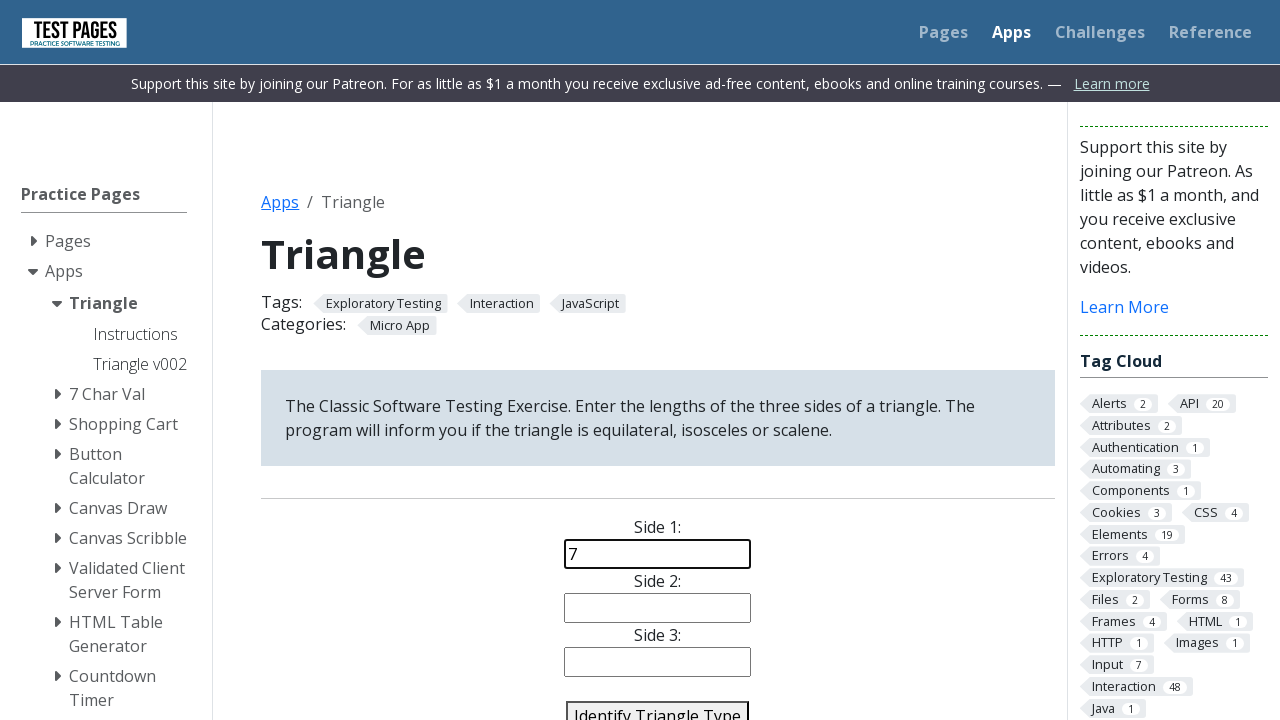

Filled side2 field with value '7' on #side2
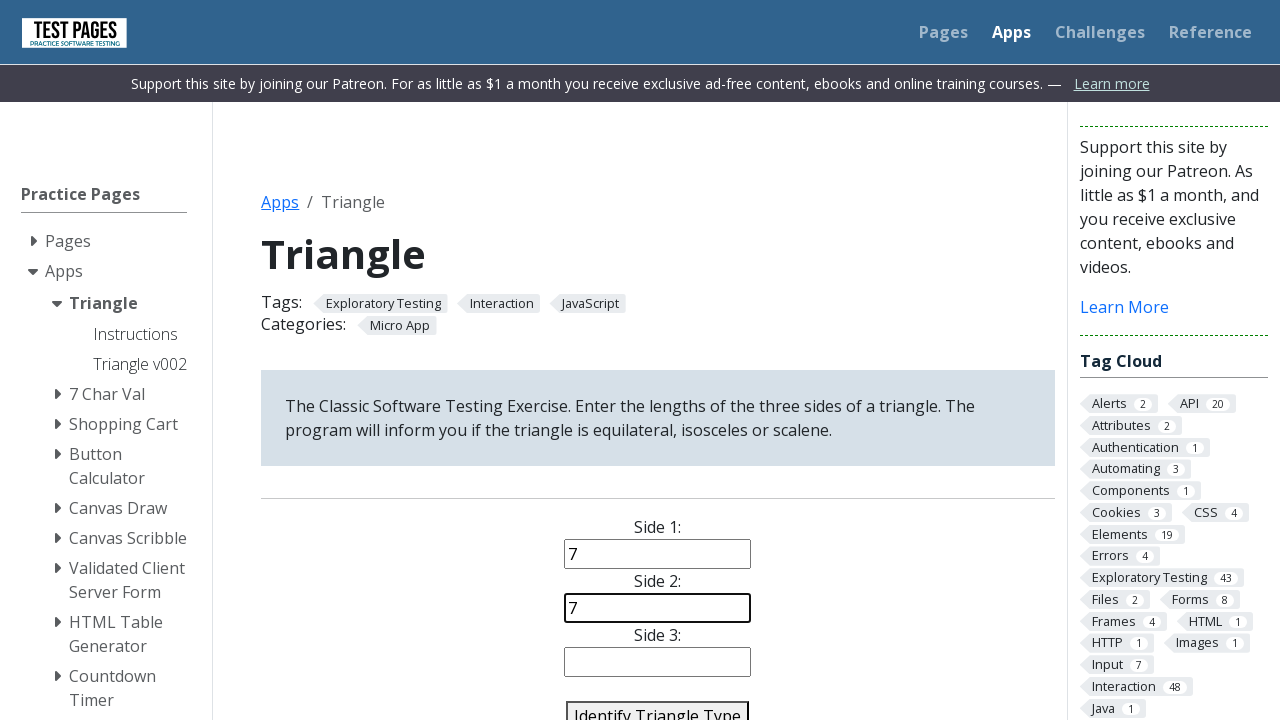

Filled side3 field with value '3' on #side3
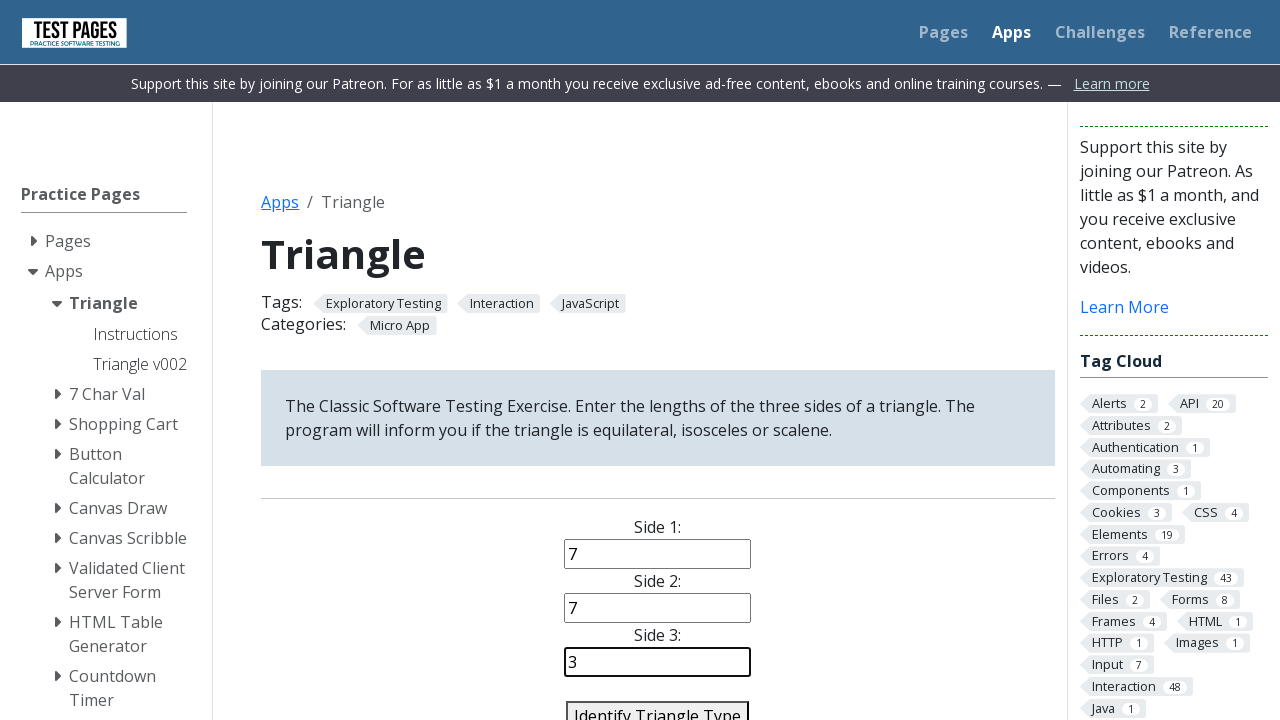

Clicked identify triangle button to analyze triangle type at (658, 705) on #identify-triangle-action
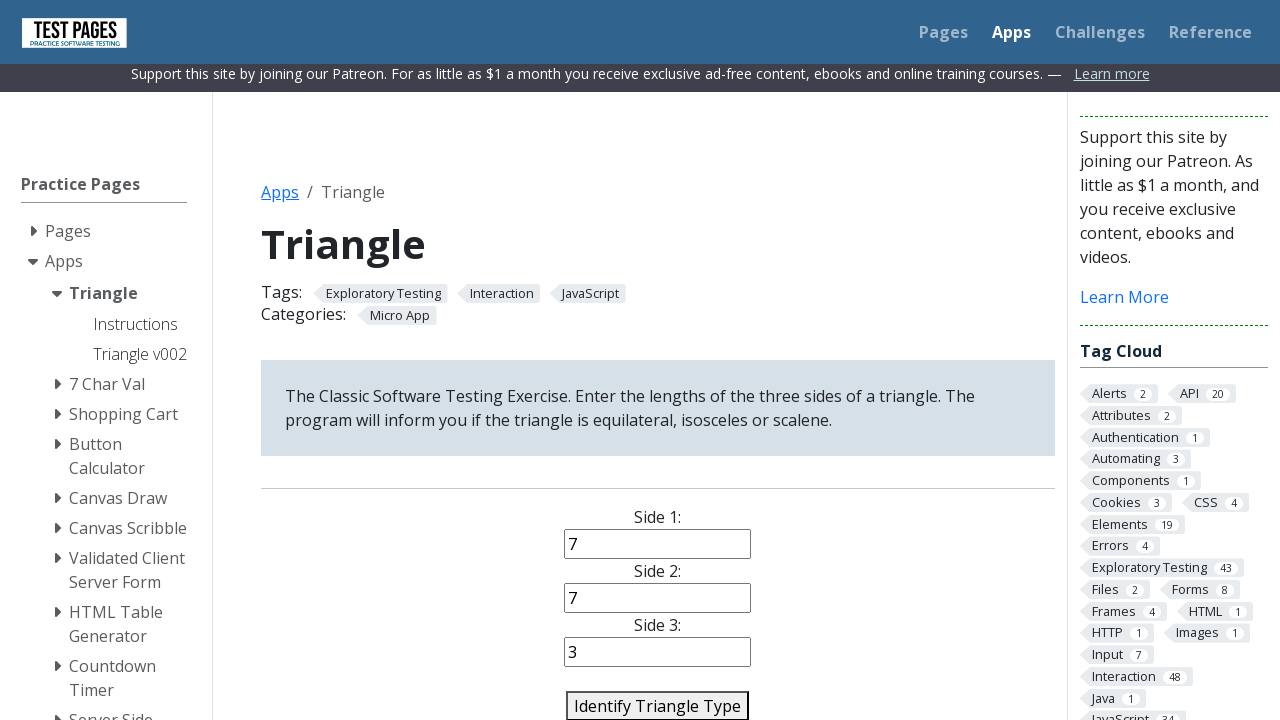

Triangle type result element loaded
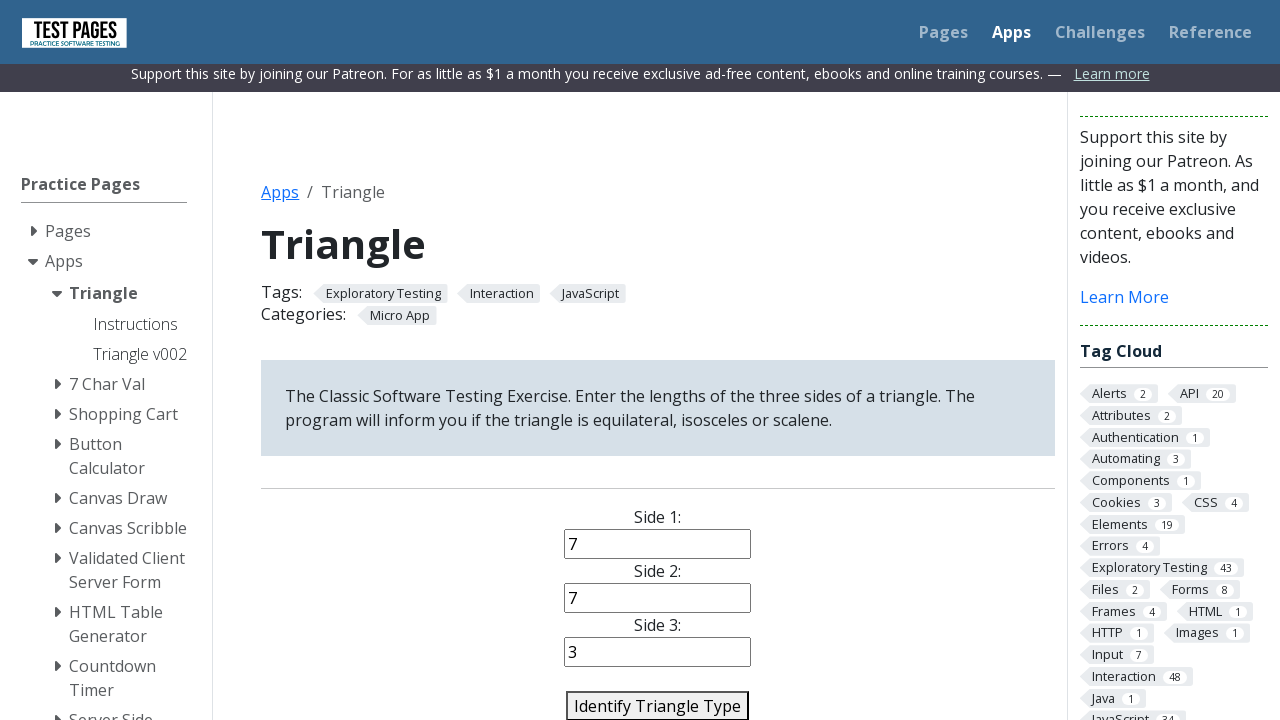

Verified triangle type is 'Isosceles' as expected
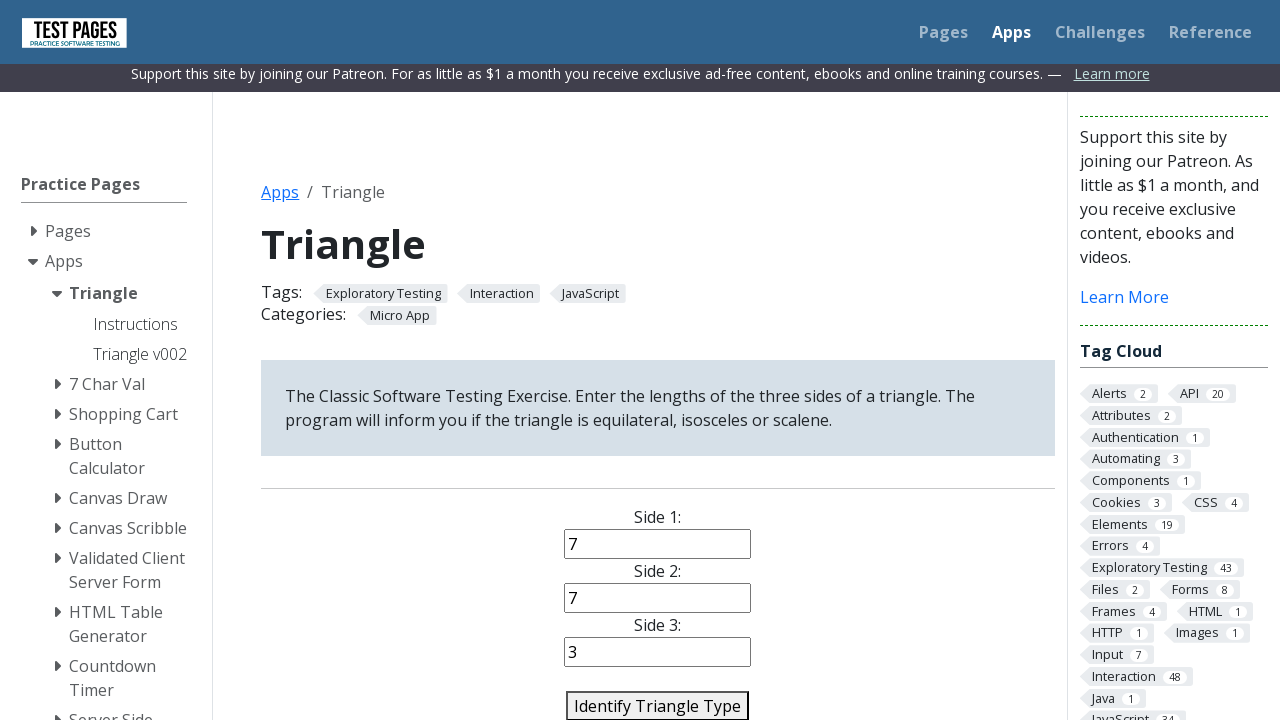

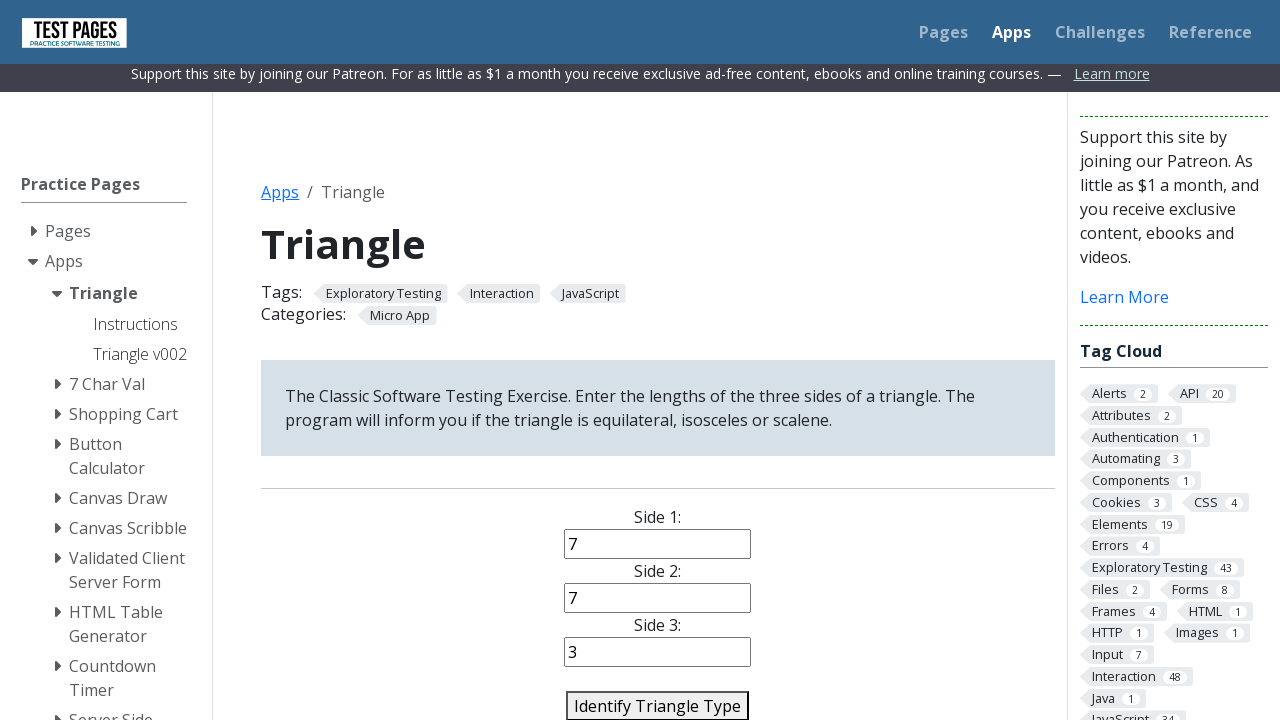